Tests dynamic control removal by clicking the Remove button and waiting for it to disappear

Starting URL: https://the-internet.herokuapp.com/dynamic_controls

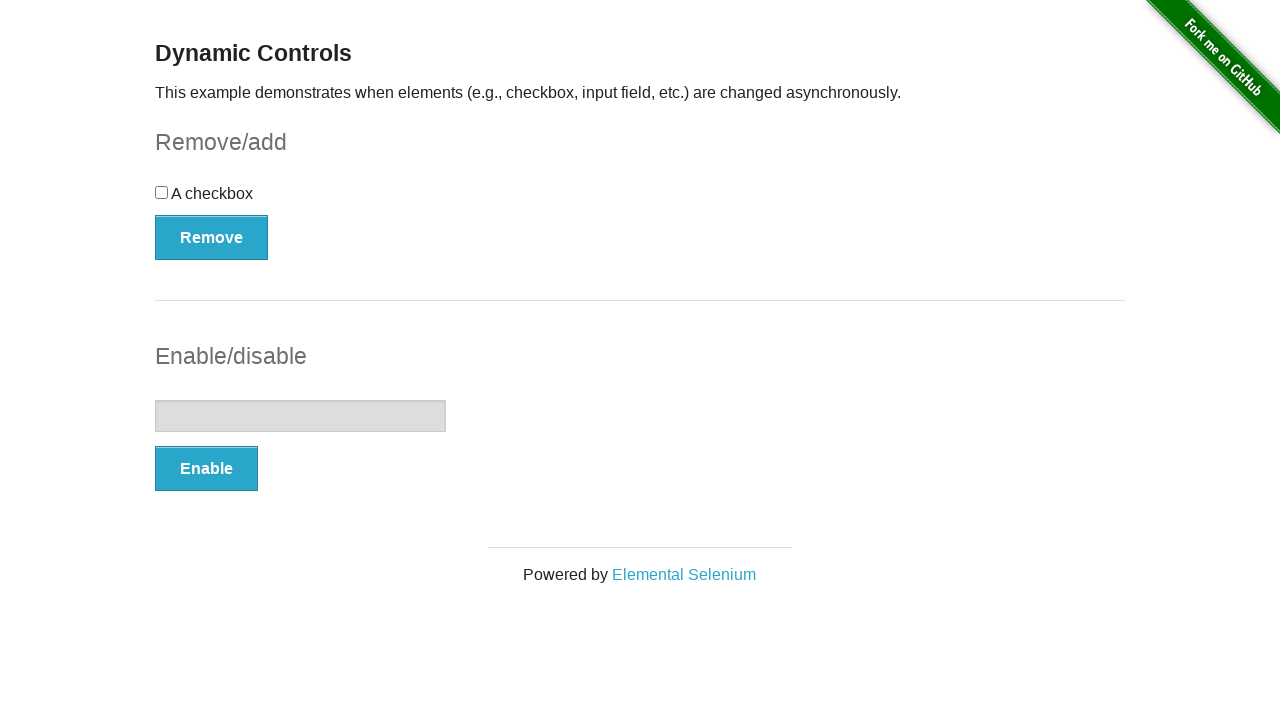

Clicked the Remove button at (212, 237) on xpath=//button[text()='Remove']
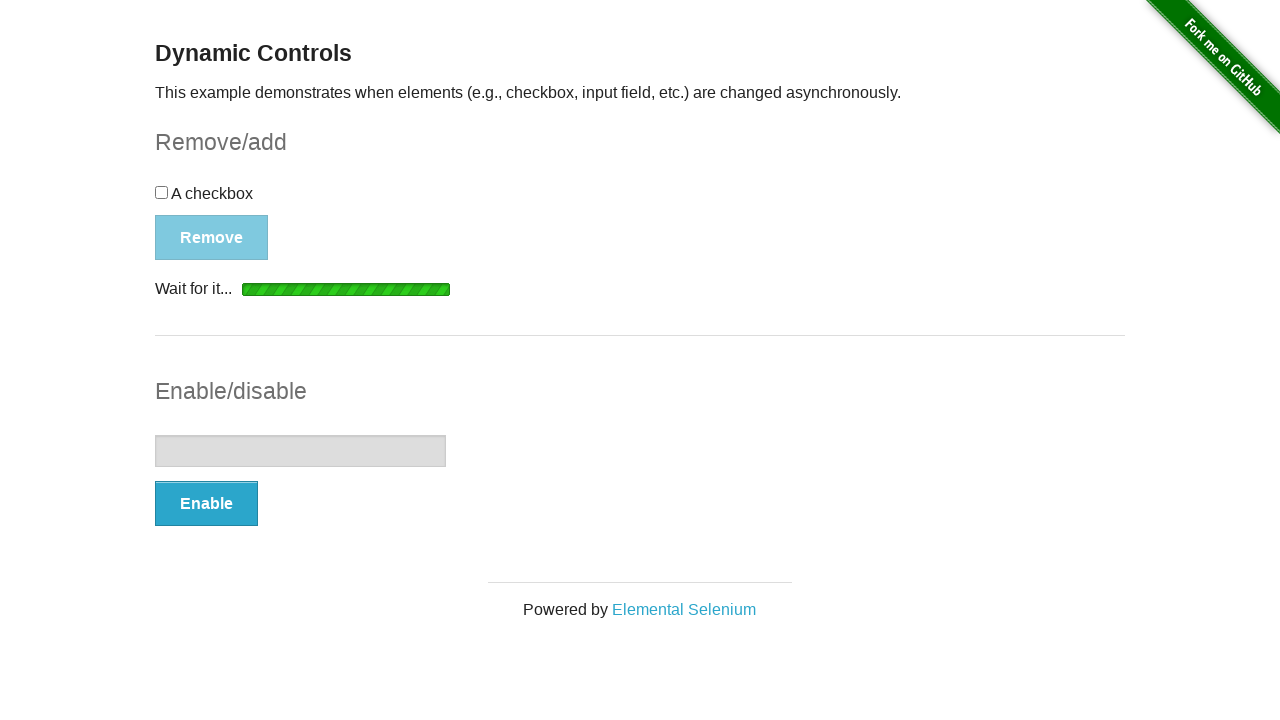

Waited for Remove button to disappear
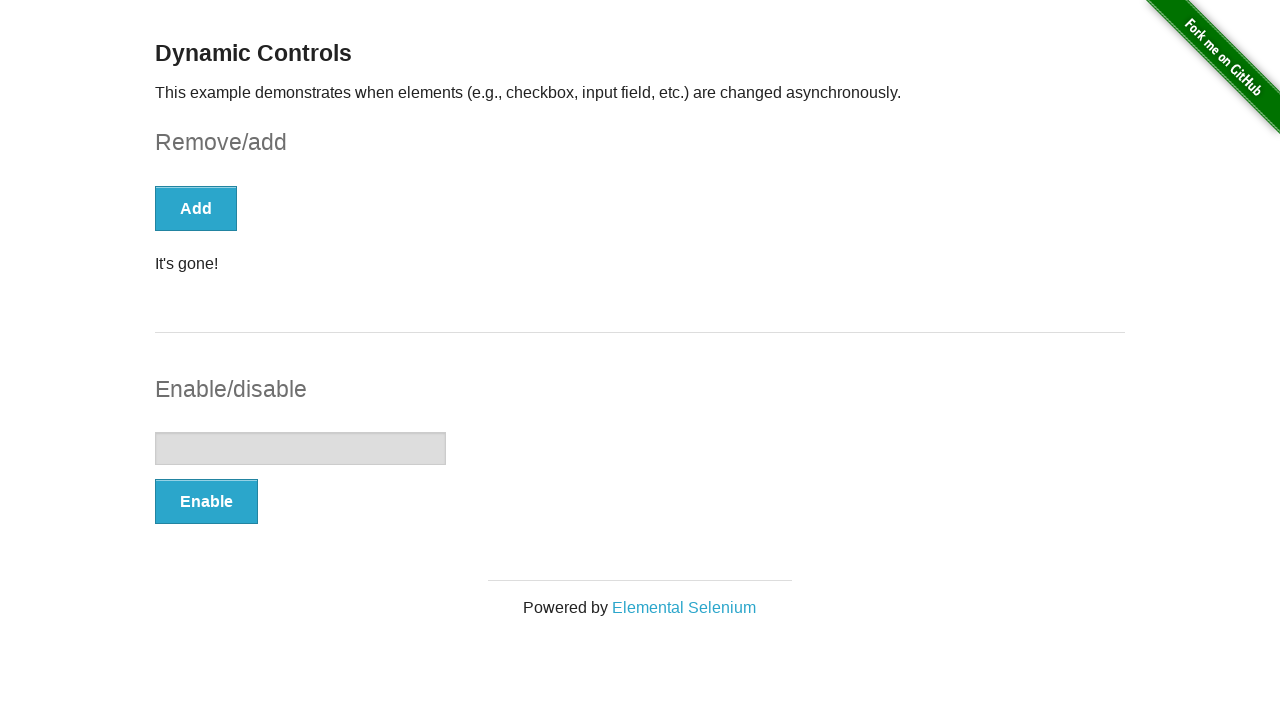

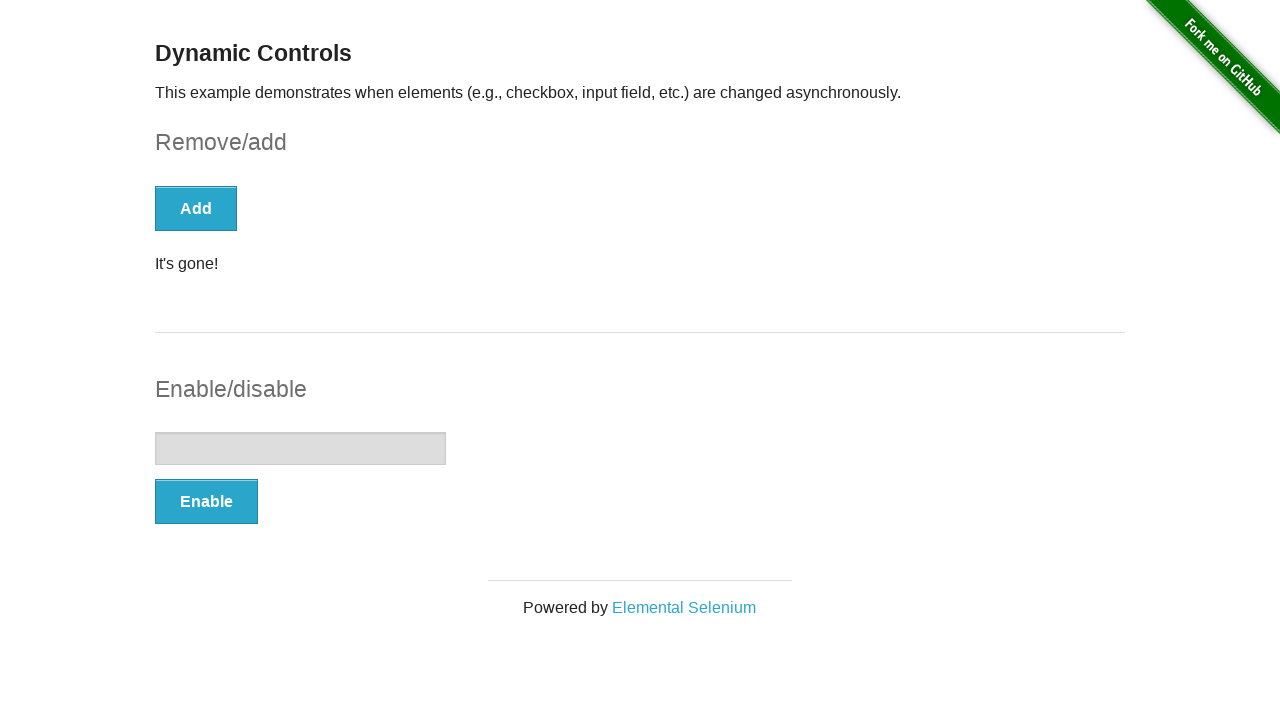